Tests checkbox functionality by clicking a checkbox to select it, verifying its state, then clicking again to deselect it and verifying the updated state

Starting URL: https://rahulshettyacademy.com/AutomationPractice/

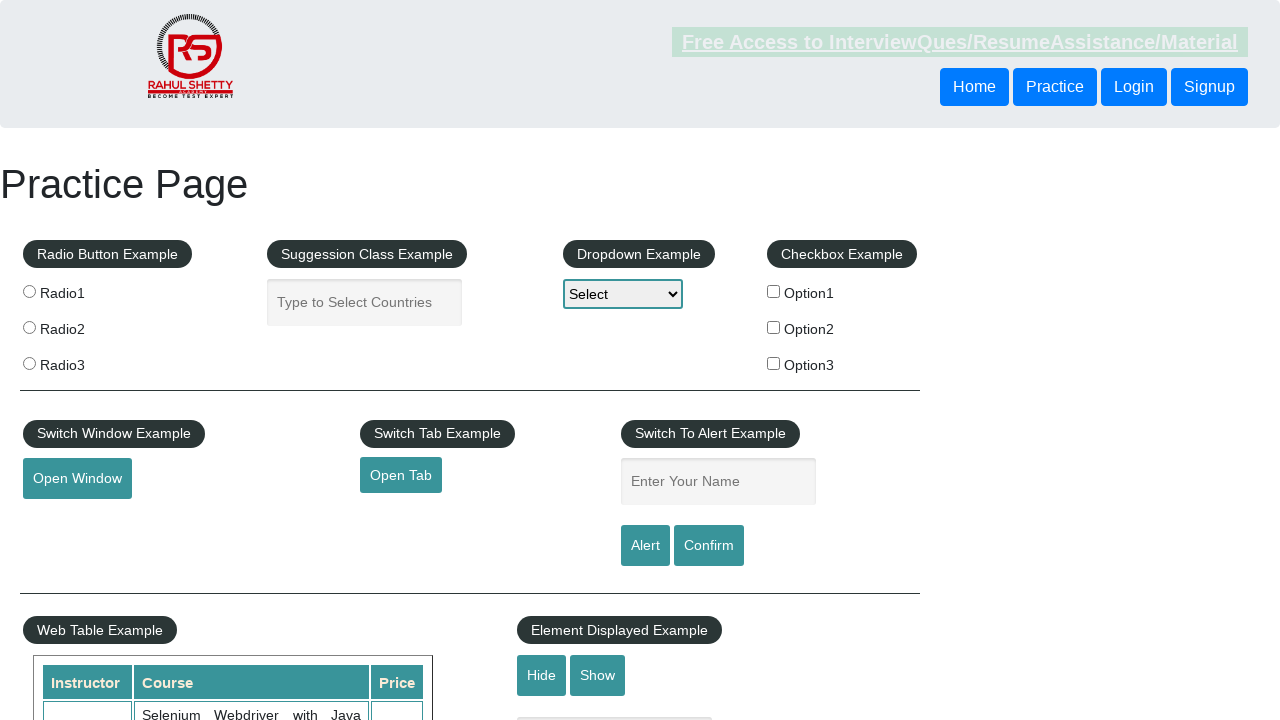

Clicked checkbox option 1 to select it at (774, 291) on input#checkBoxOption1
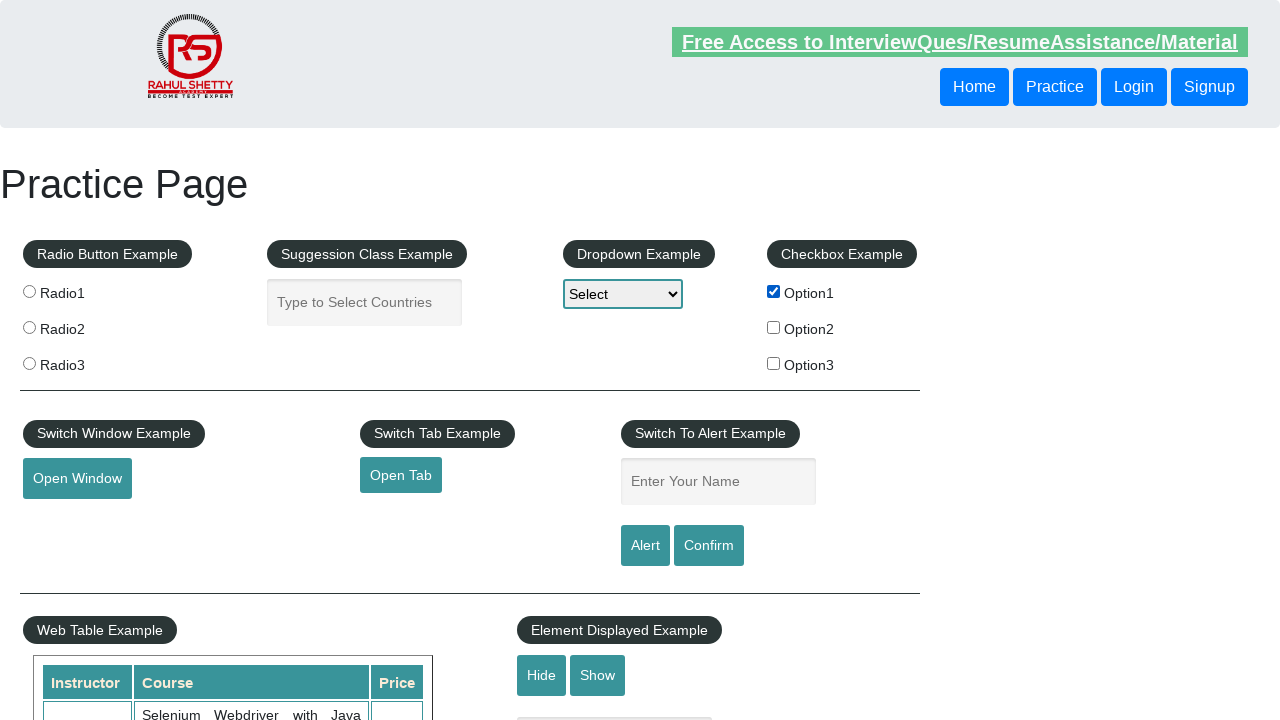

Verified checkbox option 1 is selected
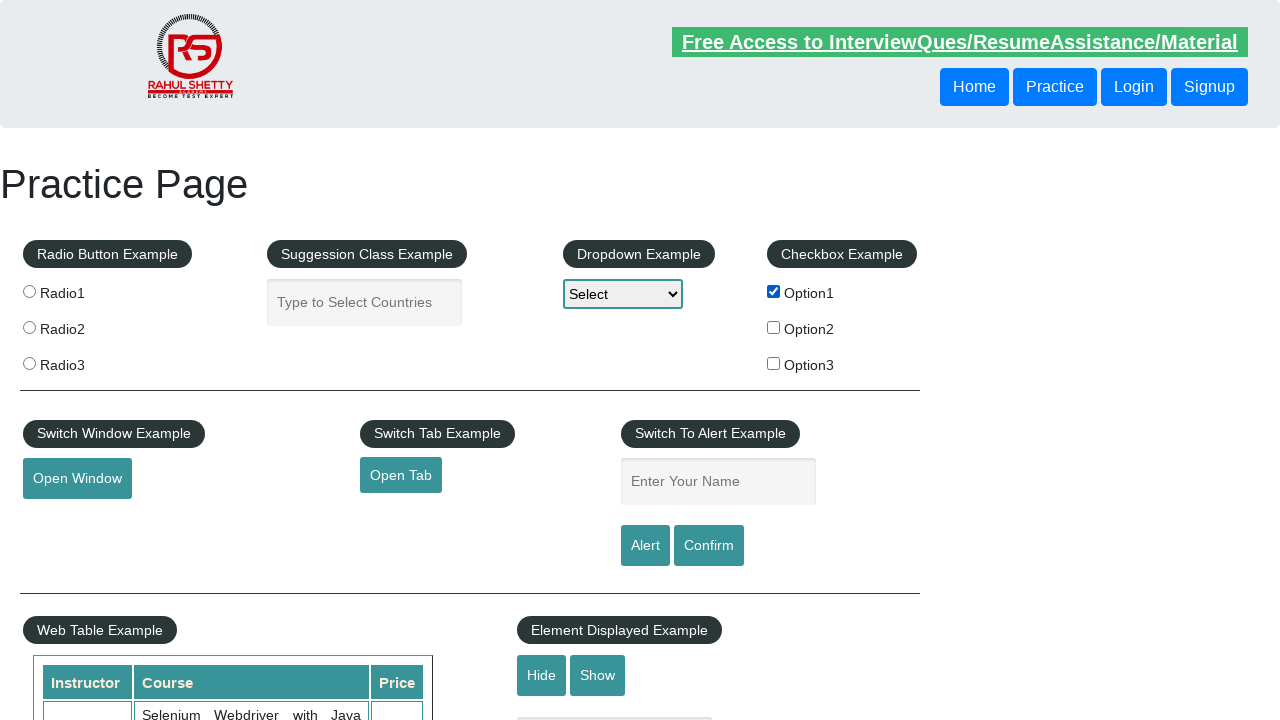

Waited 2 seconds
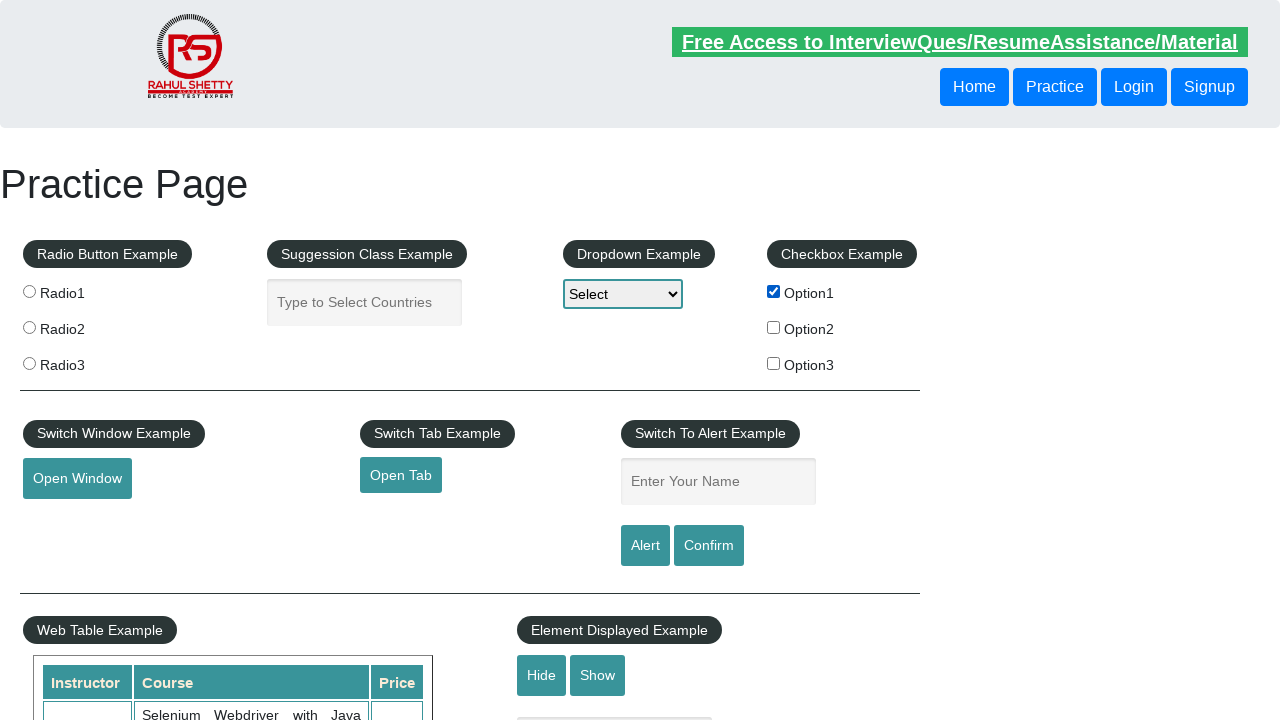

Clicked checkbox option 1 again to deselect it at (774, 291) on input#checkBoxOption1
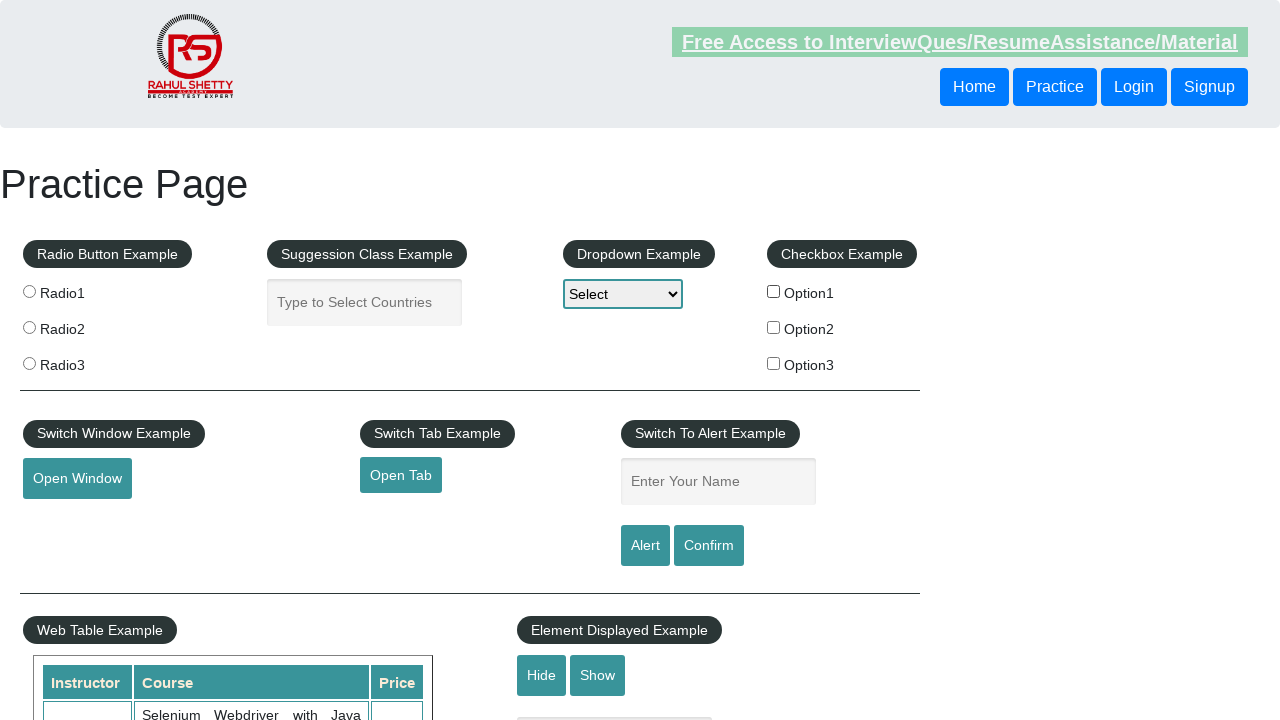

Verified checkbox option 1 is deselected
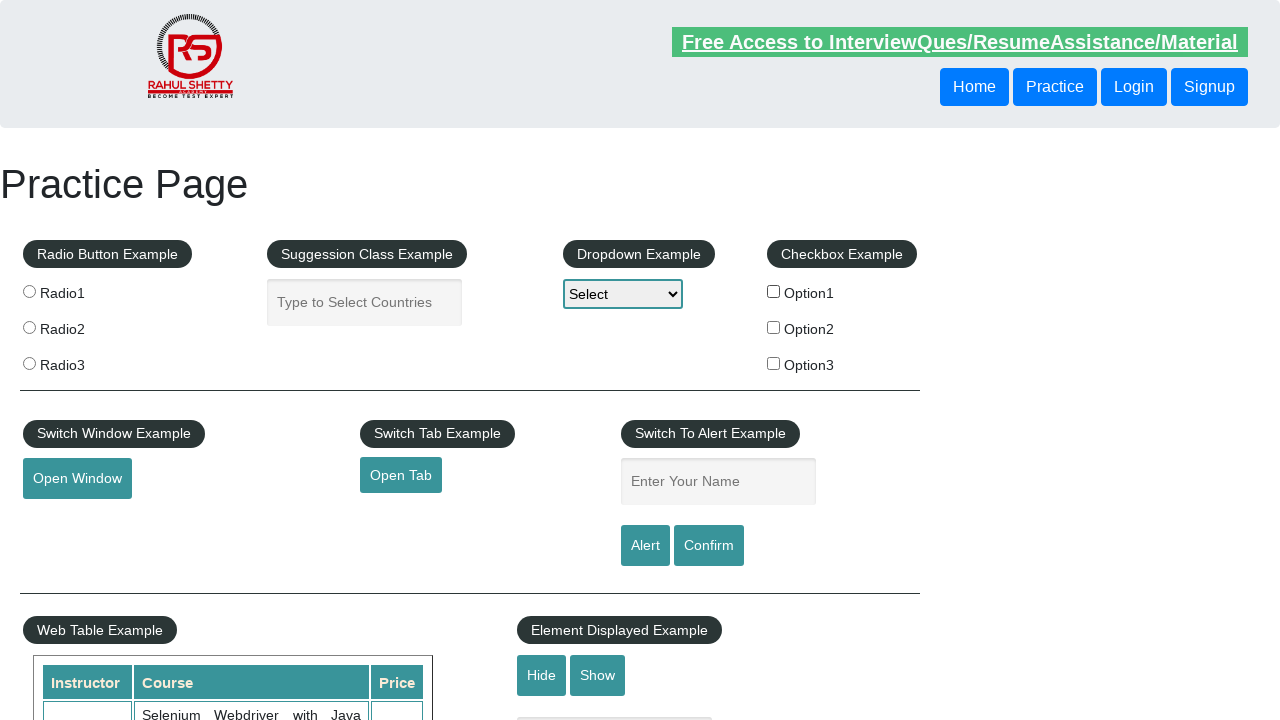

Located all checkboxes on the page
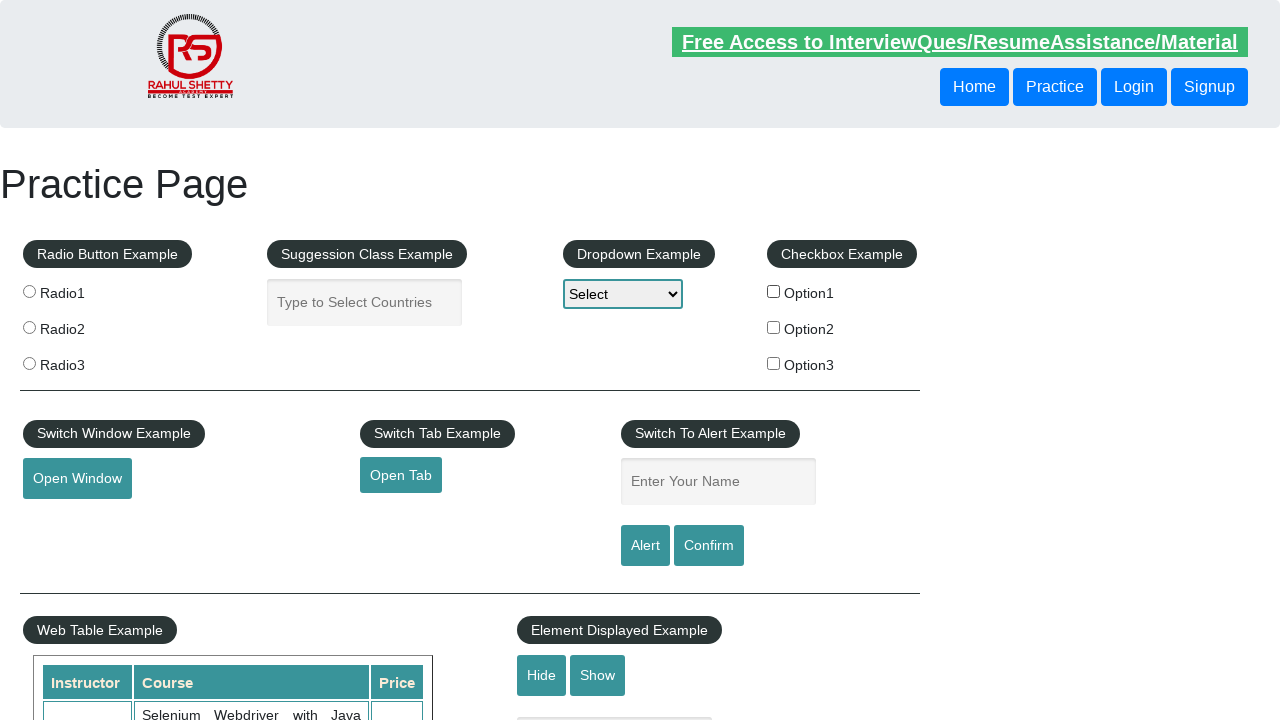

Counted total checkboxes on the page: 3
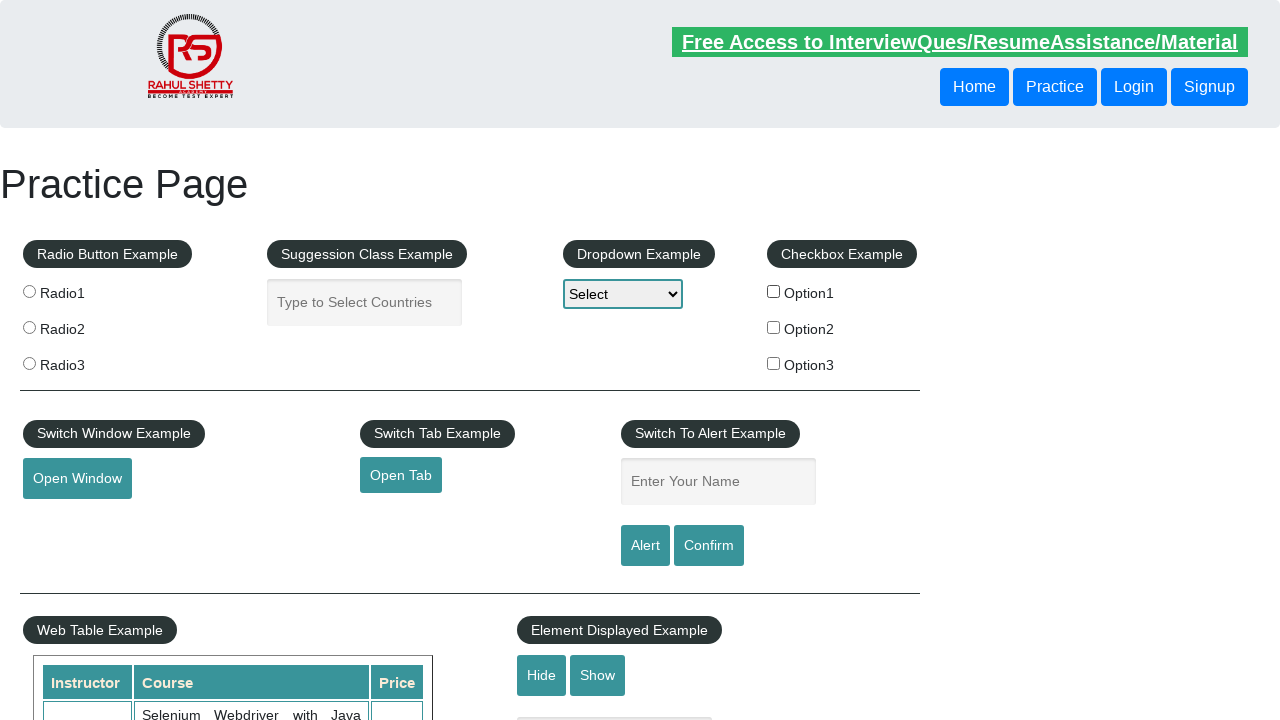

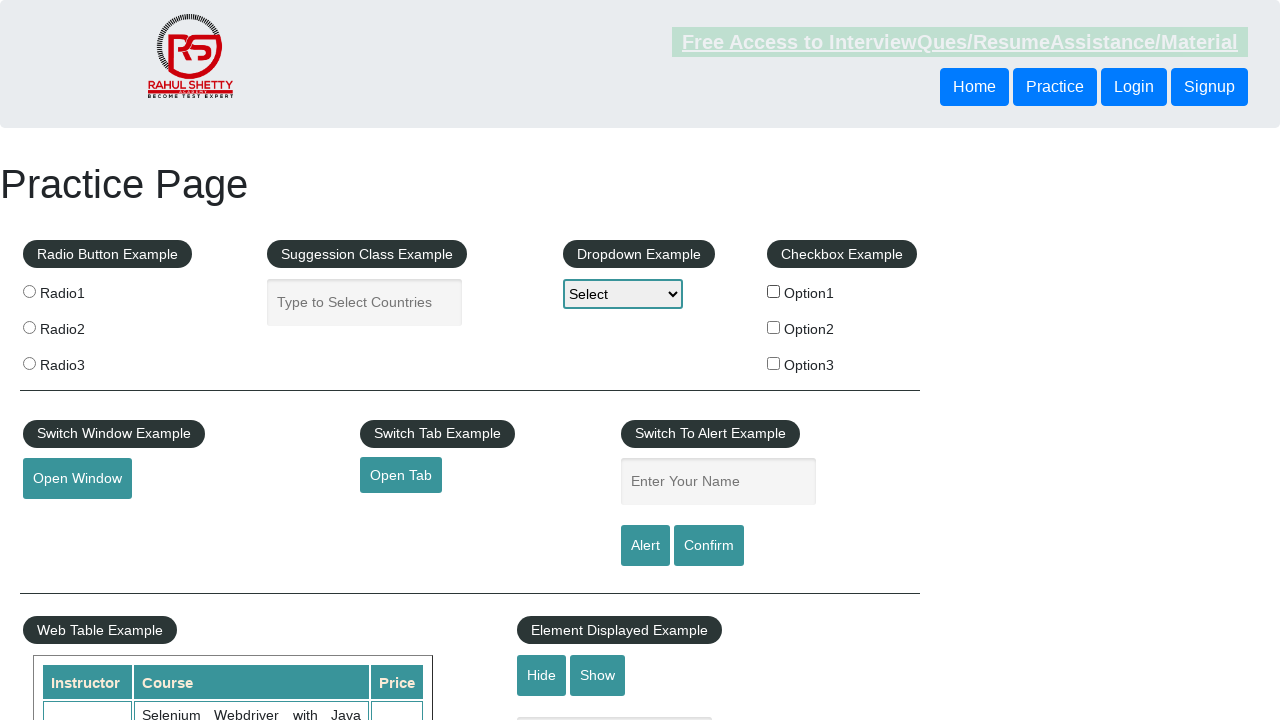